Tests the download button functionality on jQuery UI demo page by clicking the download button and waiting for completion text to appear

Starting URL: https://jqueryui.com/resources/demos/progressbar/download.html

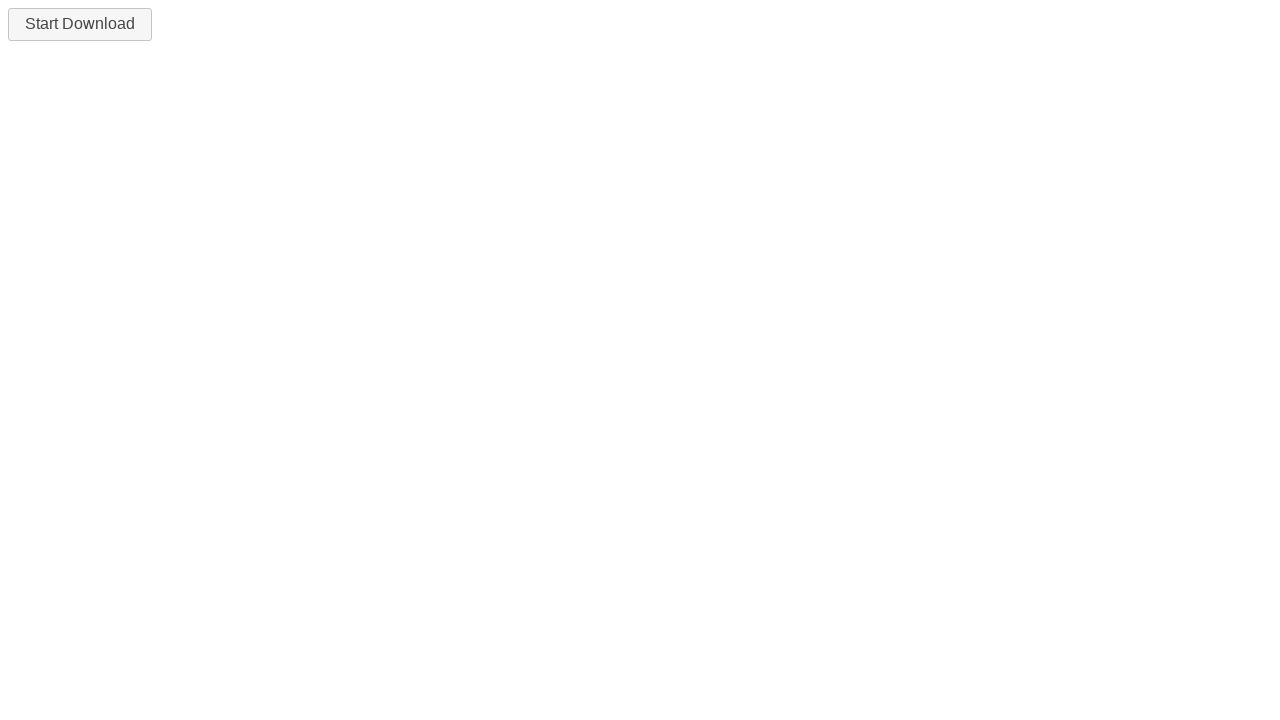

Clicked the download button at (80, 24) on #downloadButton
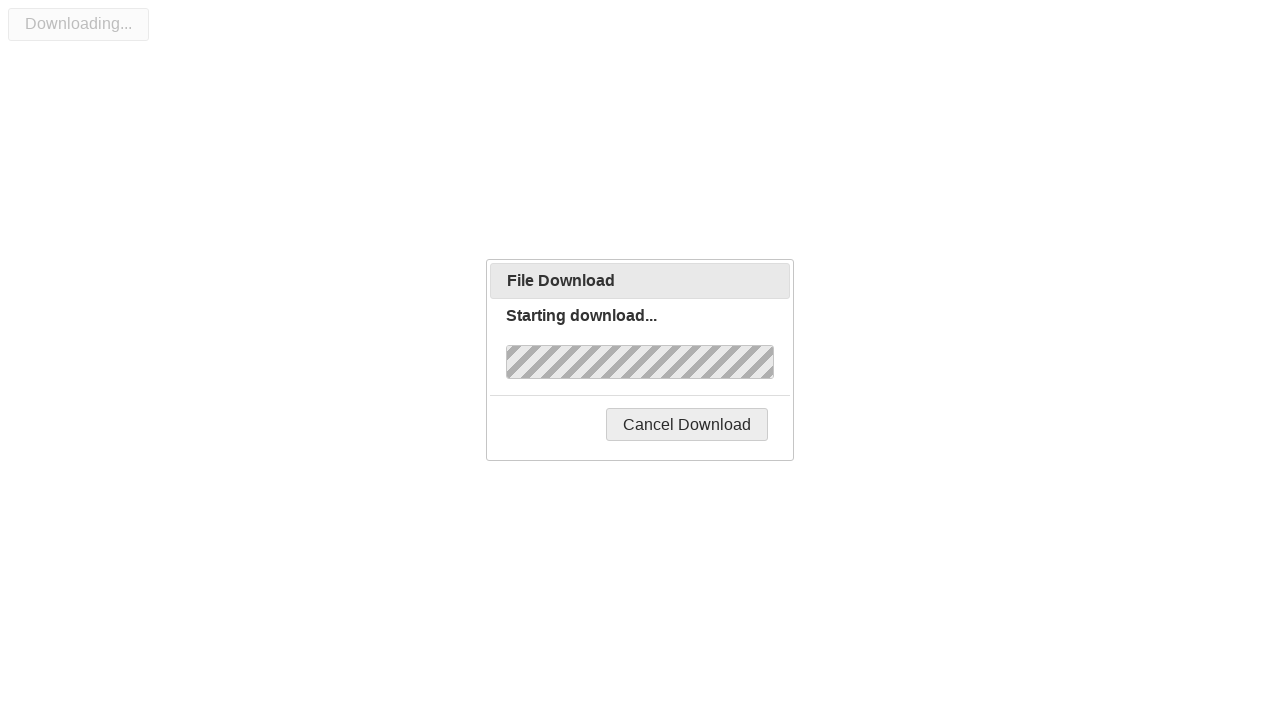

Download completed - 'Complete!' text appeared
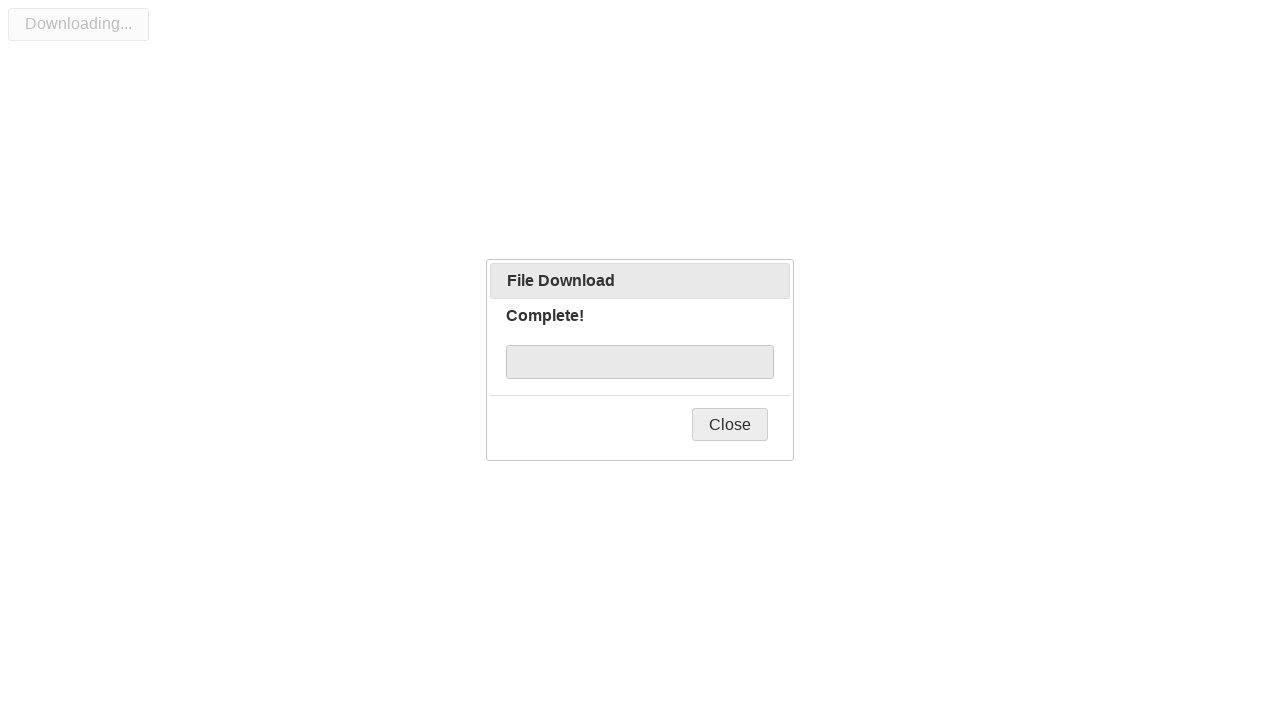

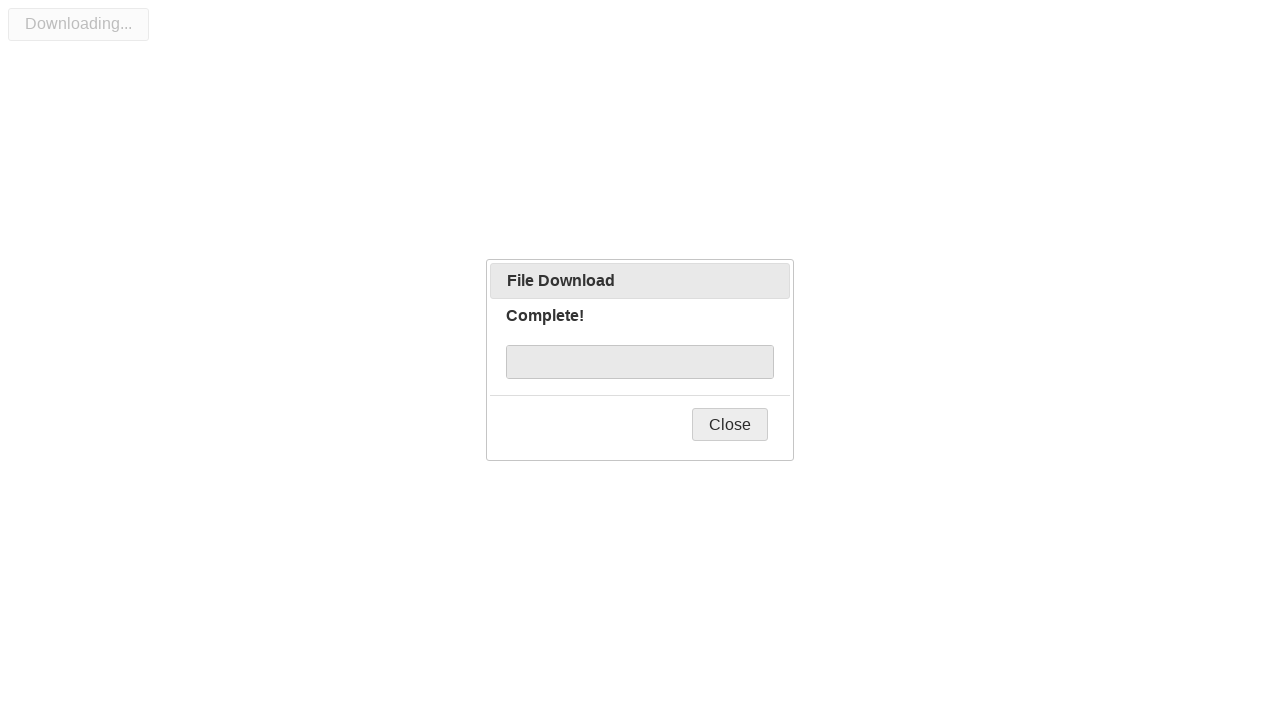